Opens a simple modal by clicking a button and waits for the modal content to appear

Starting URL: https://applitools.github.io/demo/TestPages/ModalsPage/index.html

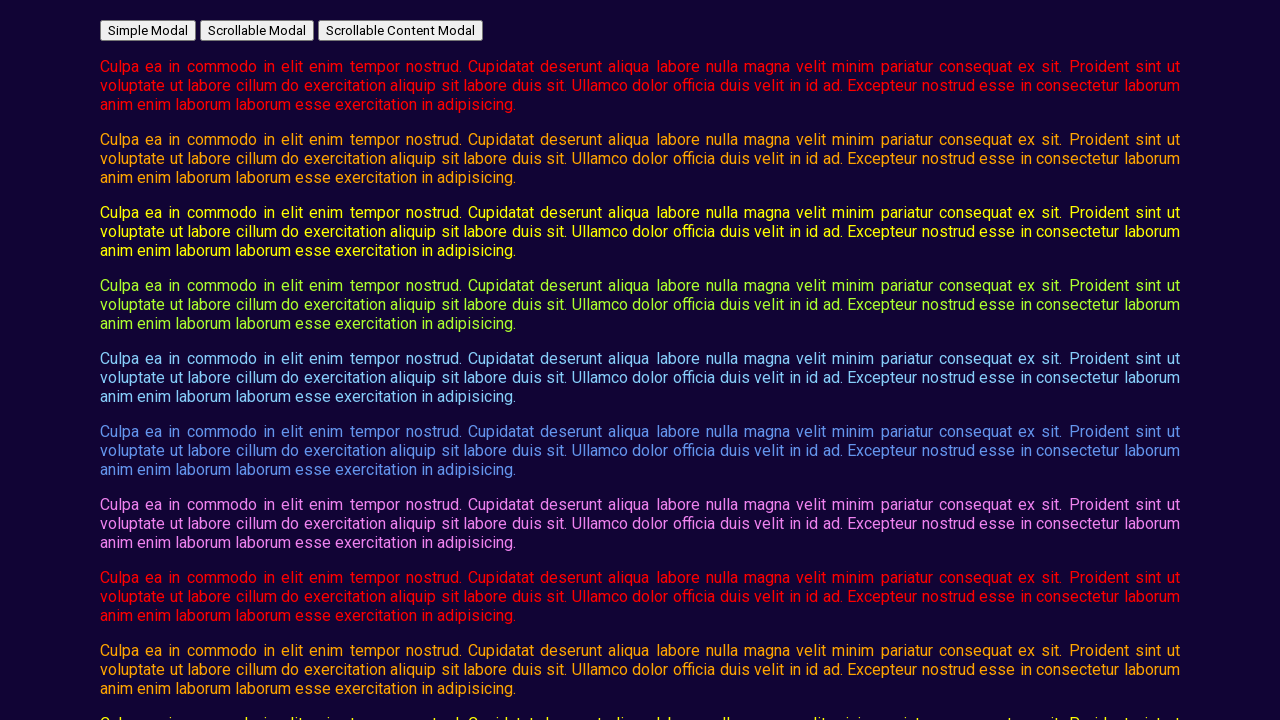

Clicked button to open simple modal at (148, 30) on #open_simple_modal
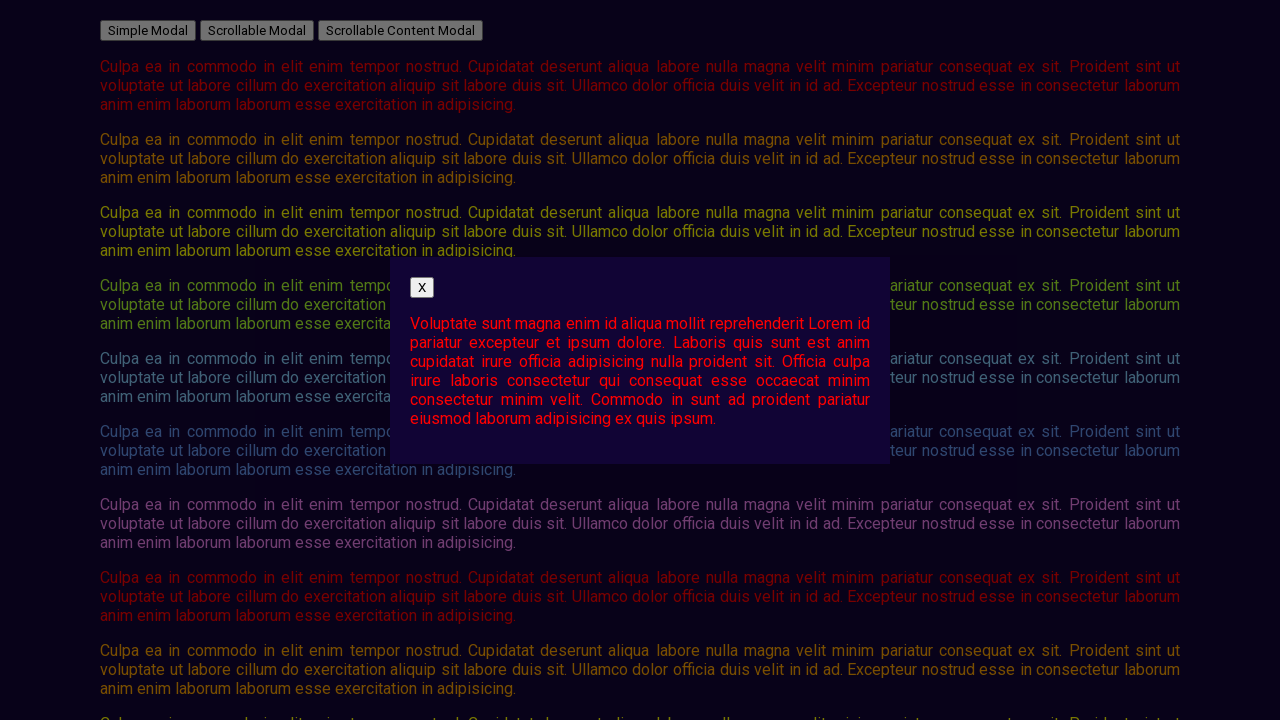

Modal content appeared and became visible
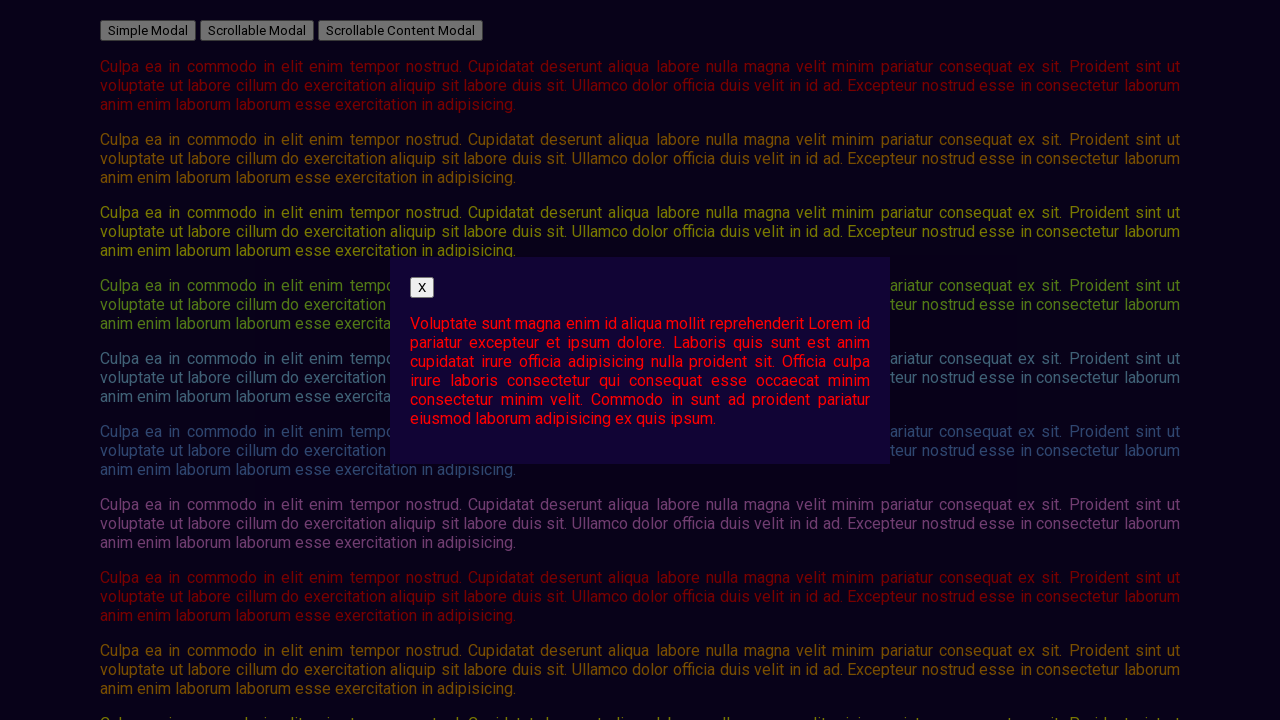

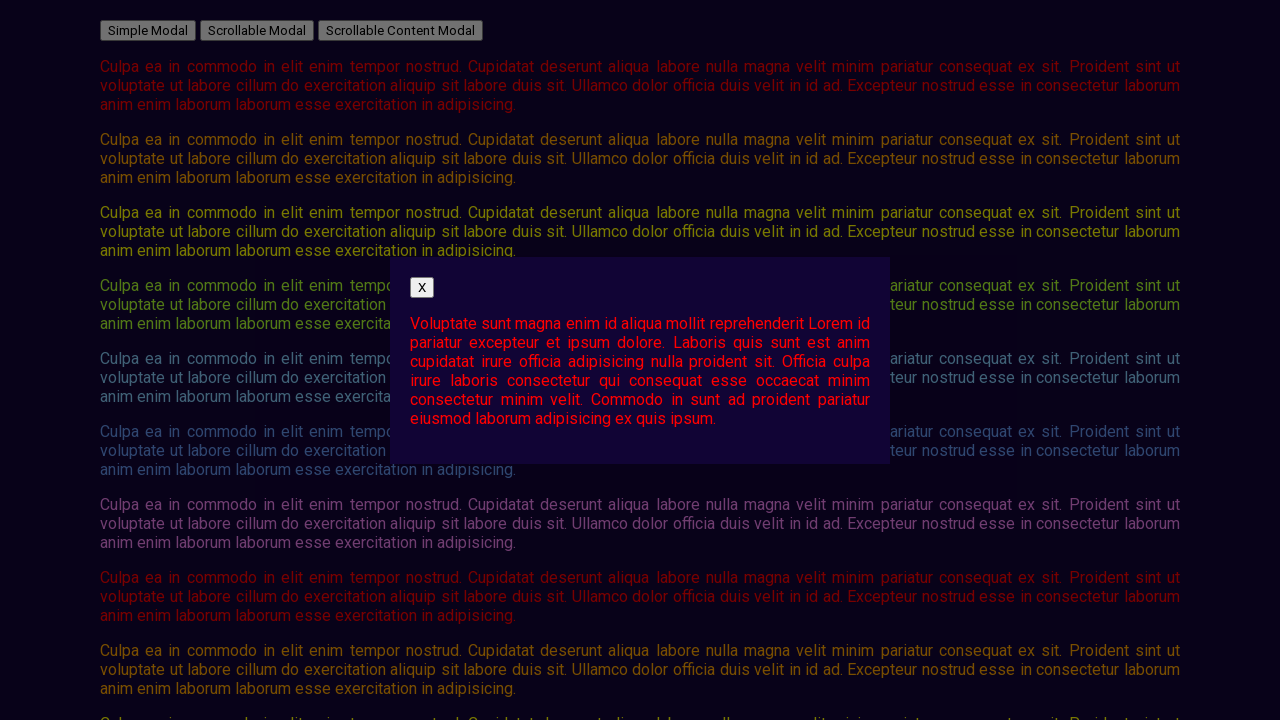